Tests a registration form by filling in the first three form fields and submitting the form to verify successful registration

Starting URL: http://suninjuly.github.io/registration1.html

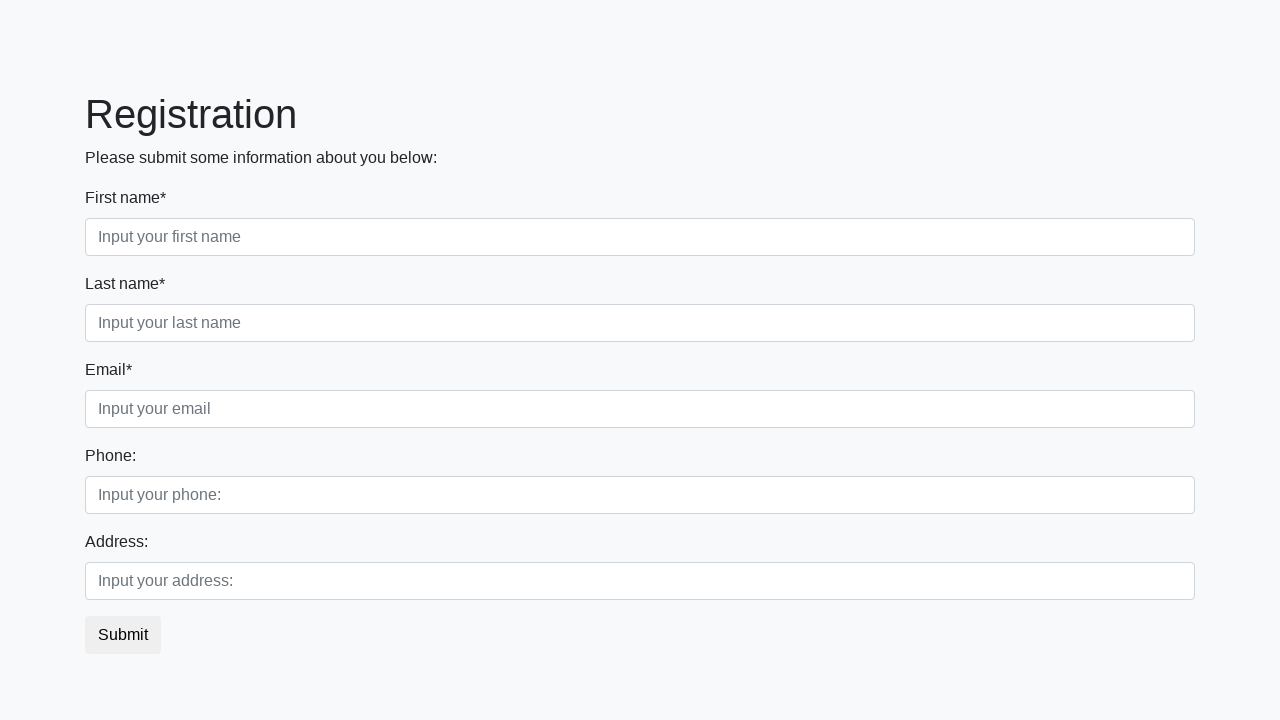

Located all form control elements
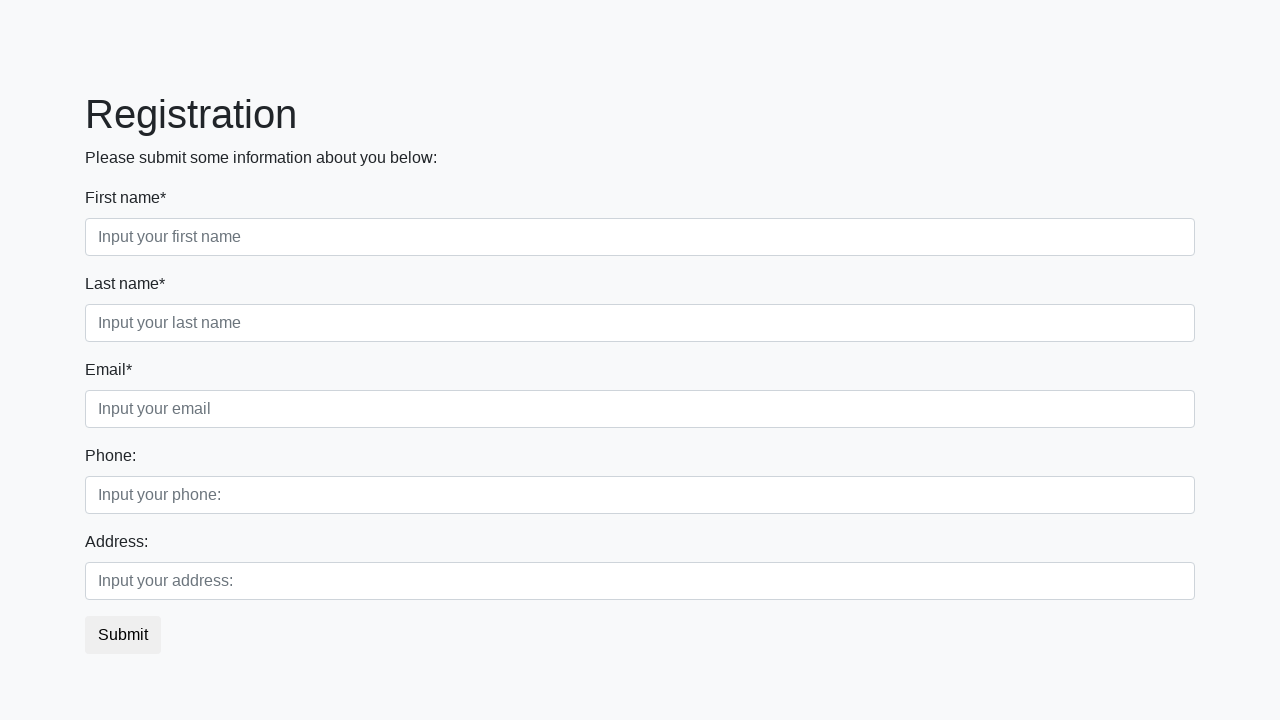

Filled form field 1 with 'TestValue' on .form-control >> nth=0
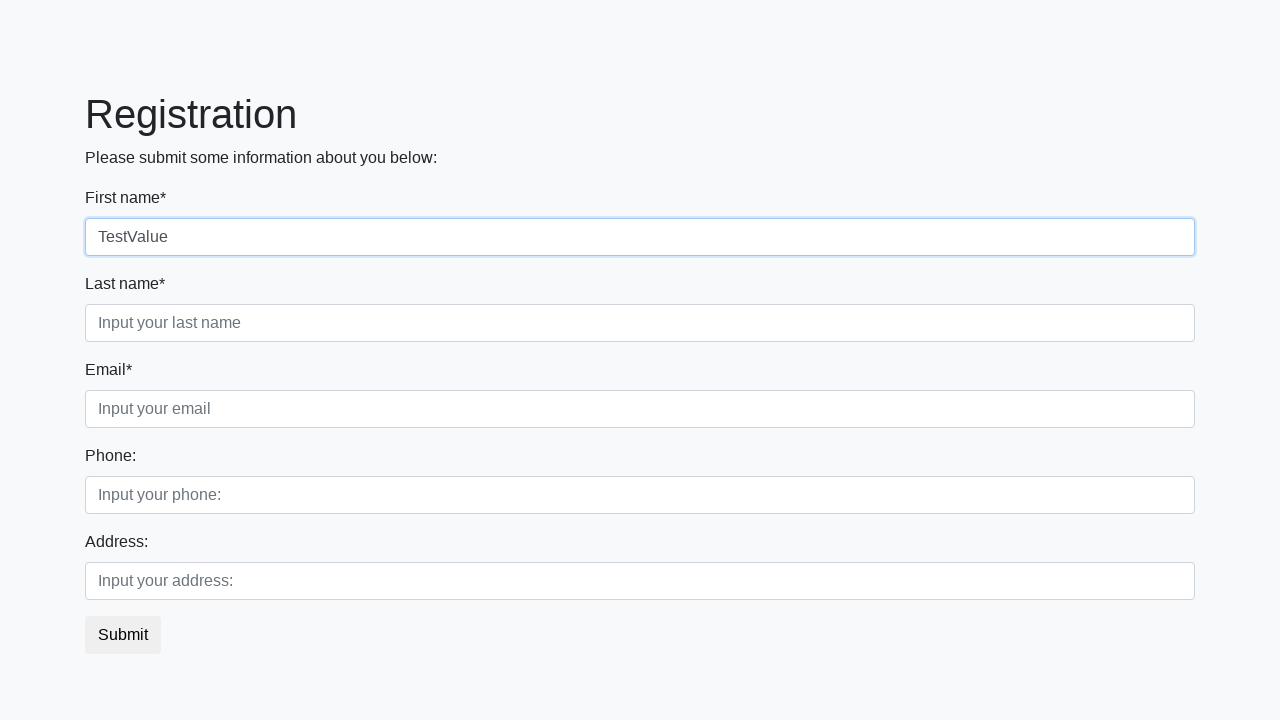

Filled form field 2 with 'TestValue' on .form-control >> nth=1
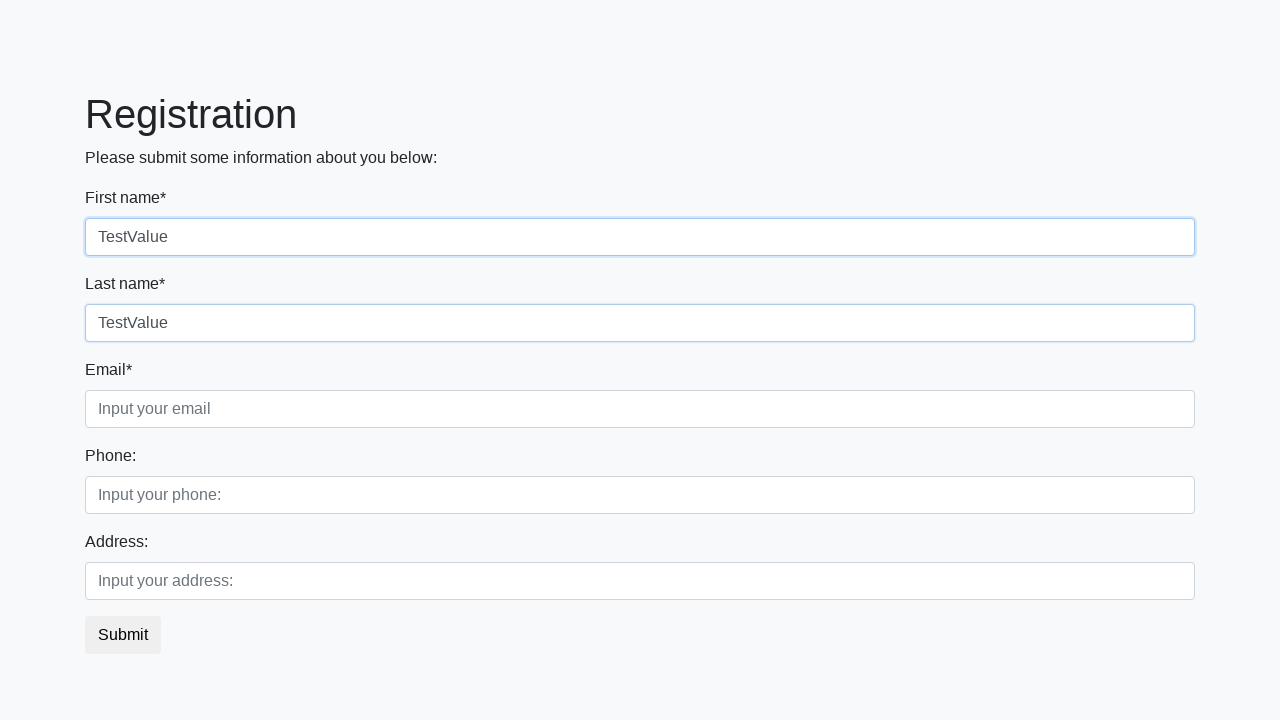

Filled form field 3 with 'TestValue' on .form-control >> nth=2
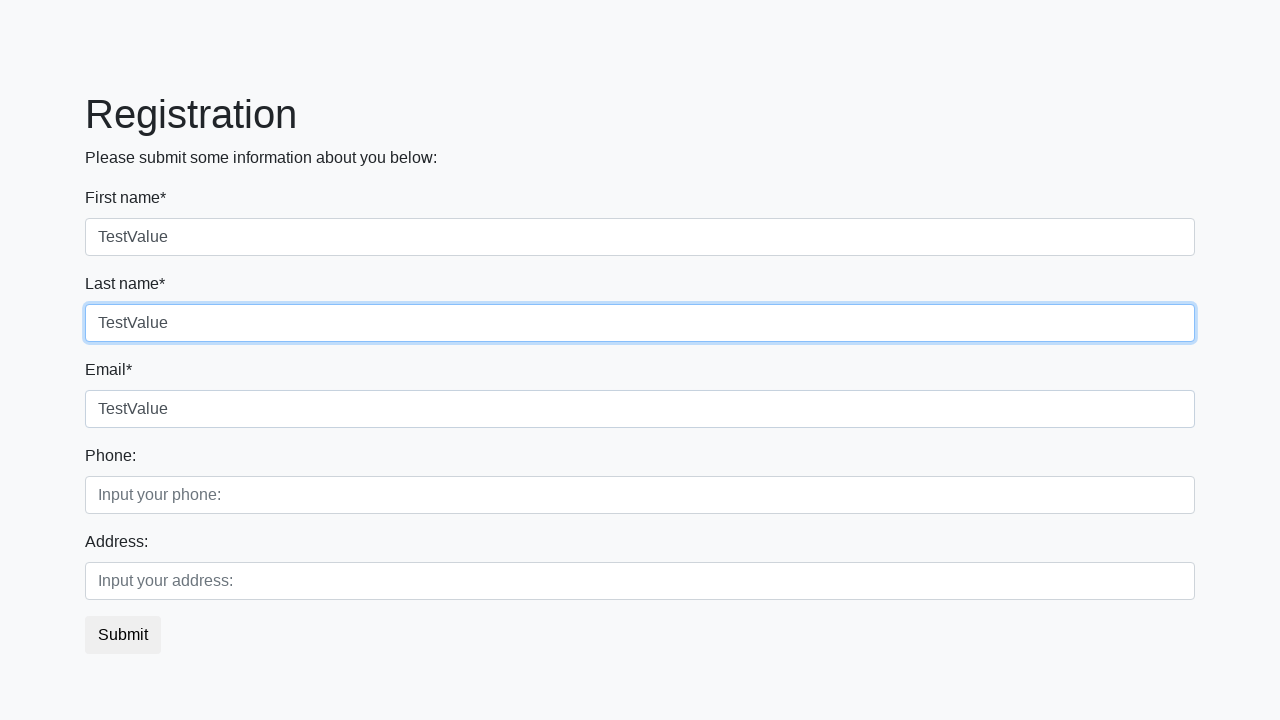

Clicked the submit button at (123, 635) on button.btn
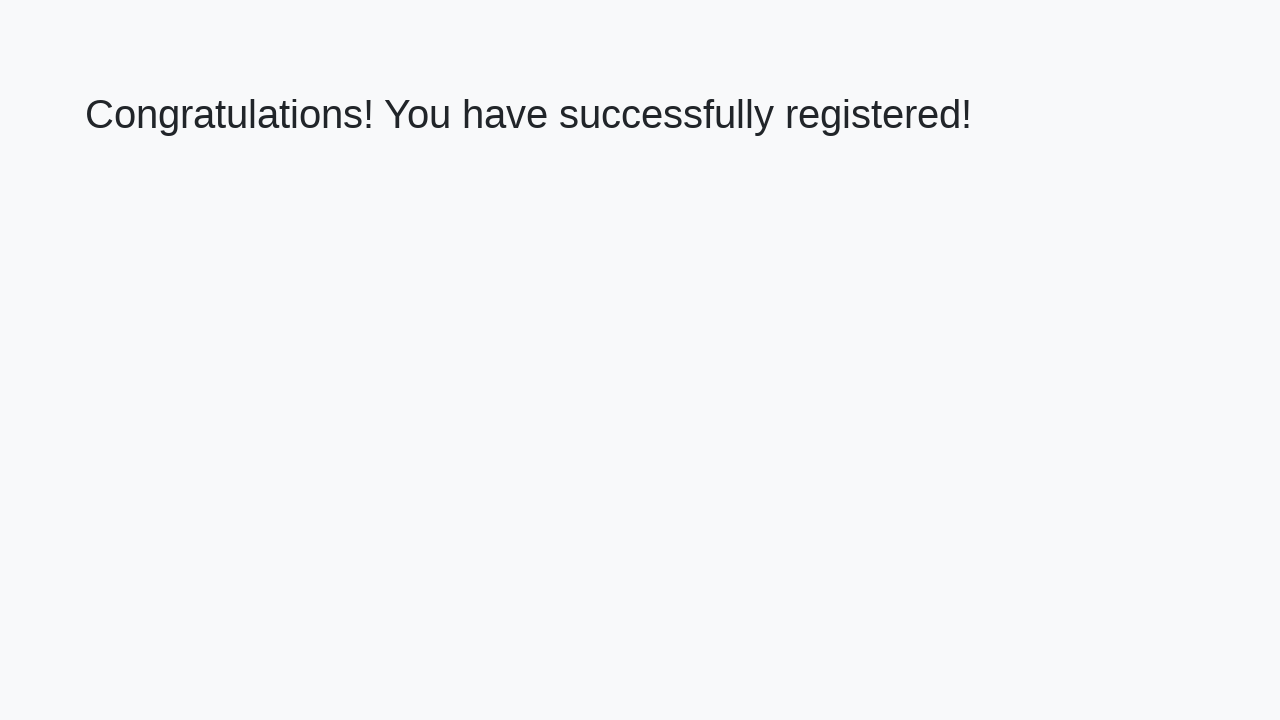

Success heading loaded
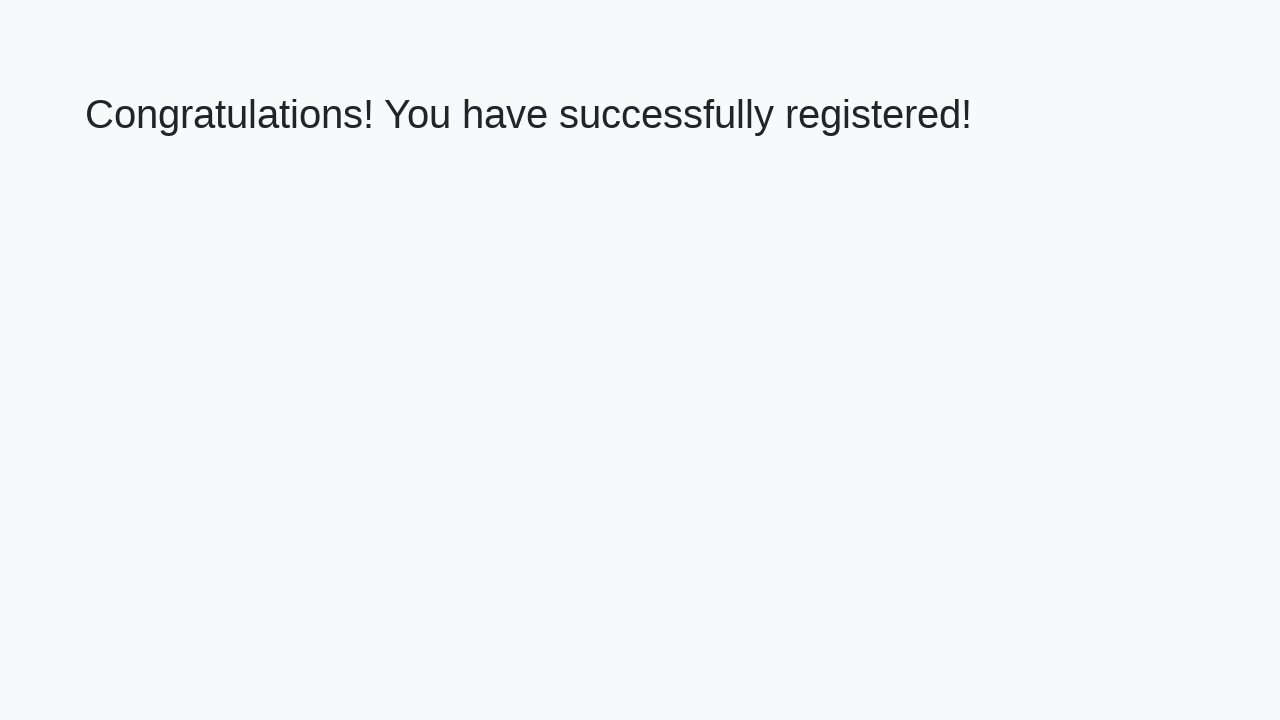

Verified successful registration message
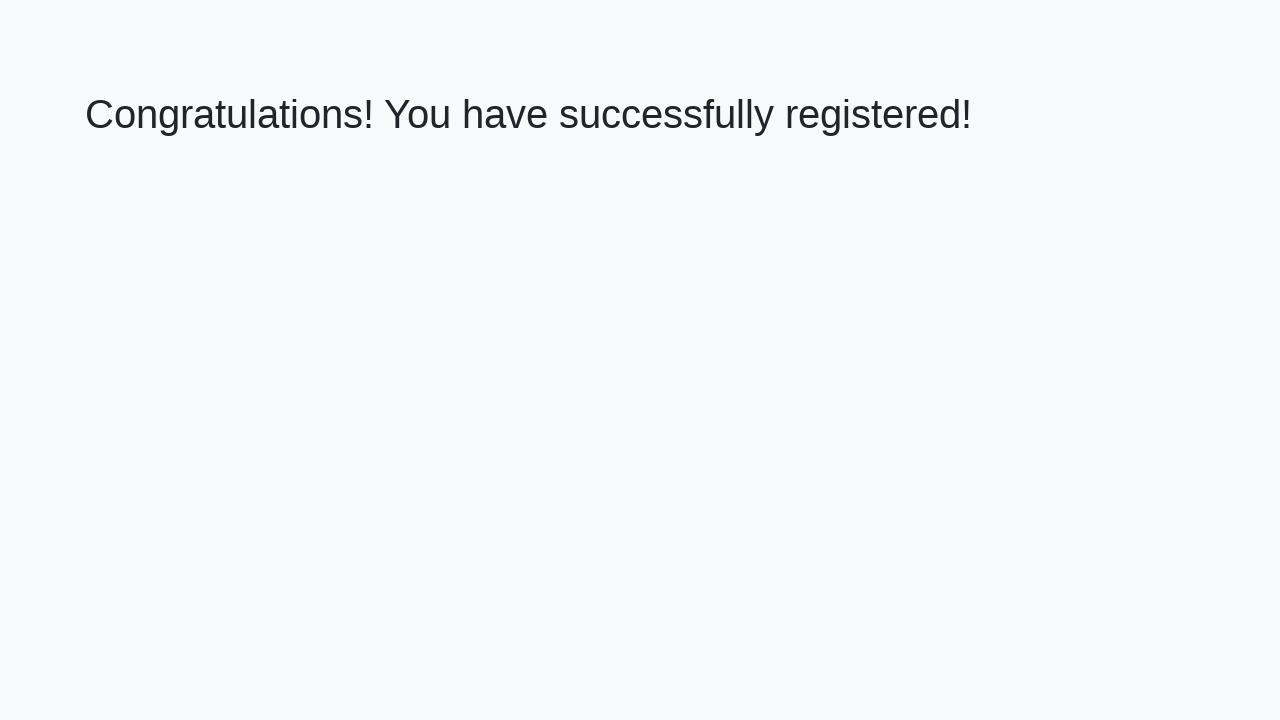

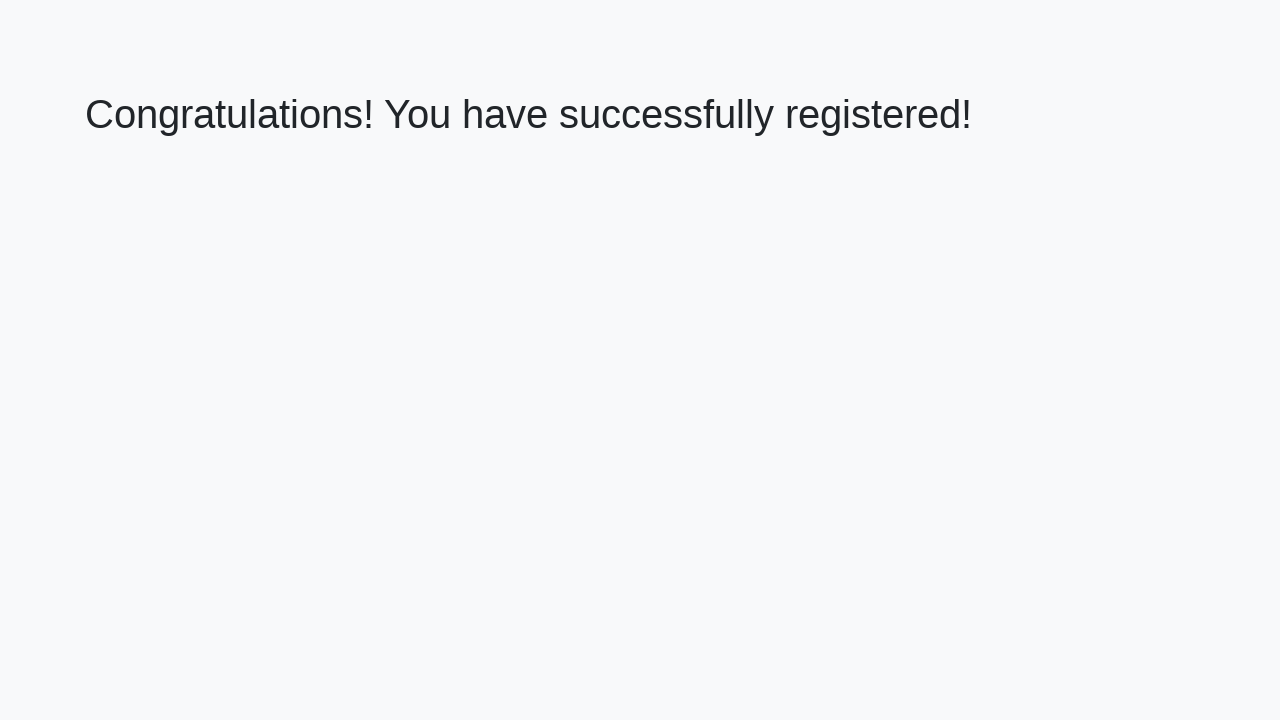